Calculates the sum of two numbers displayed on the page, selects the result from a dropdown menu, and submits the form

Starting URL: http://suninjuly.github.io/selects2.html

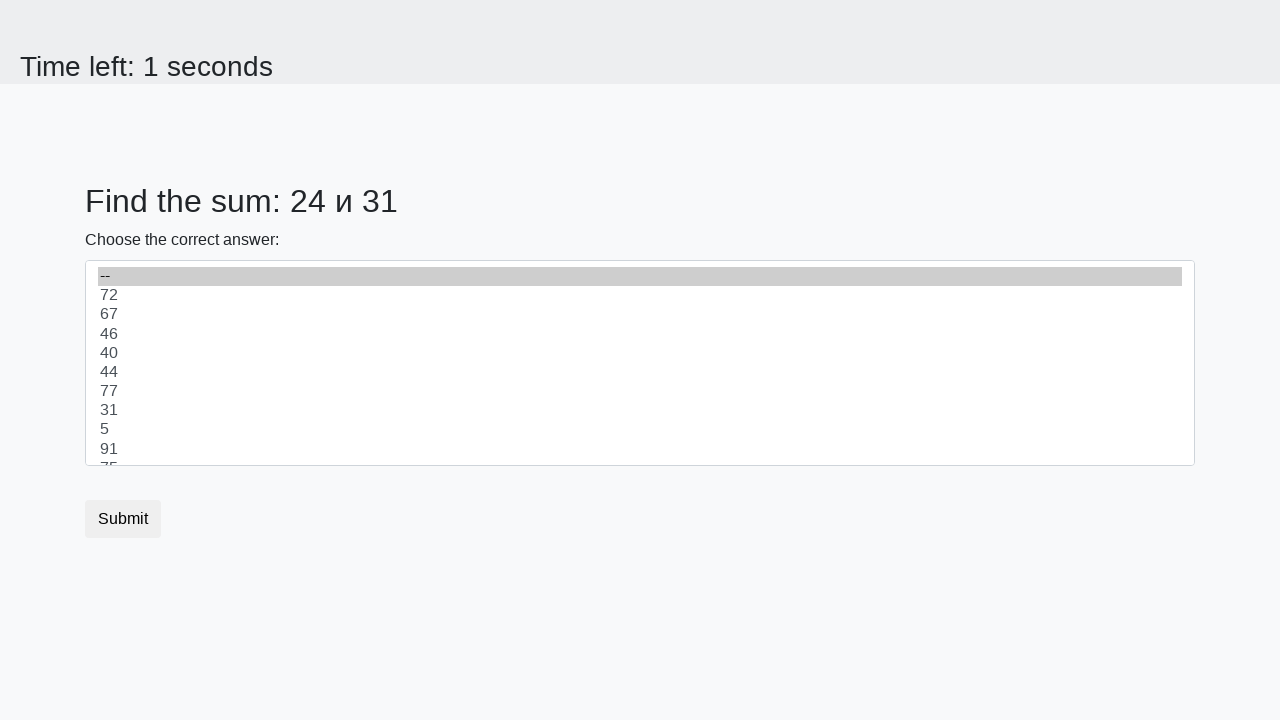

Retrieved first number from the page
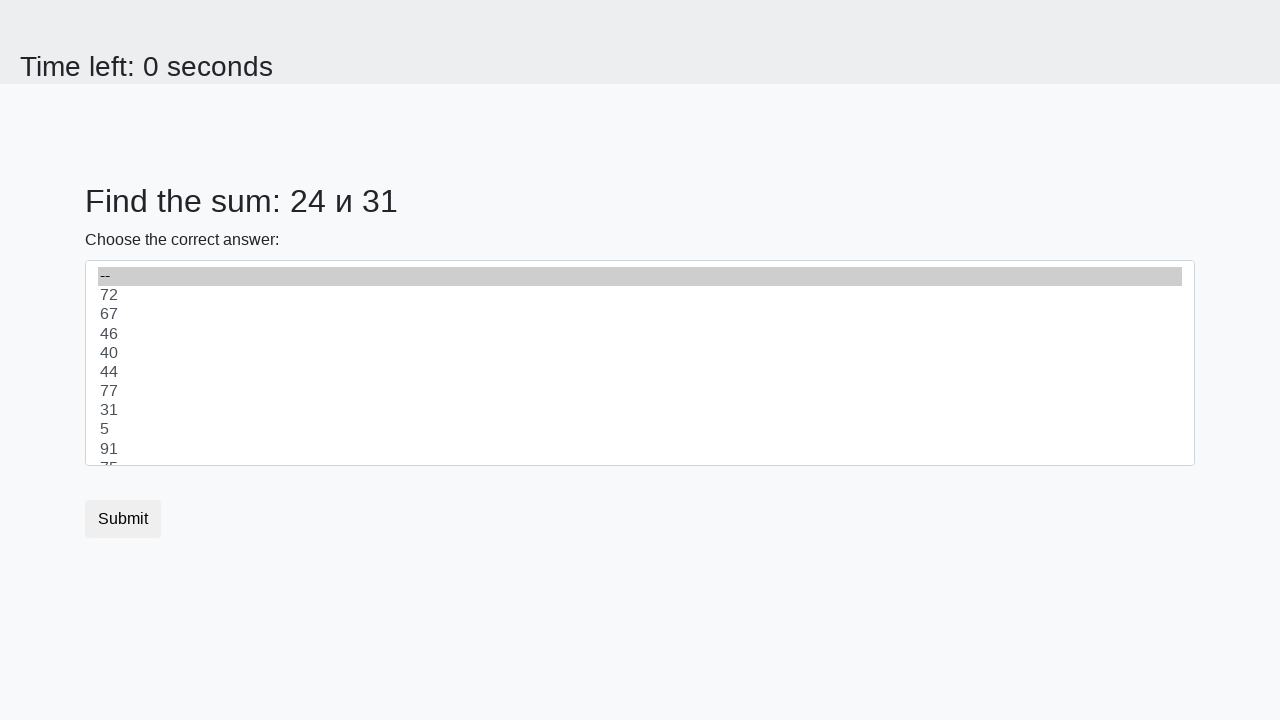

Retrieved second number from the page
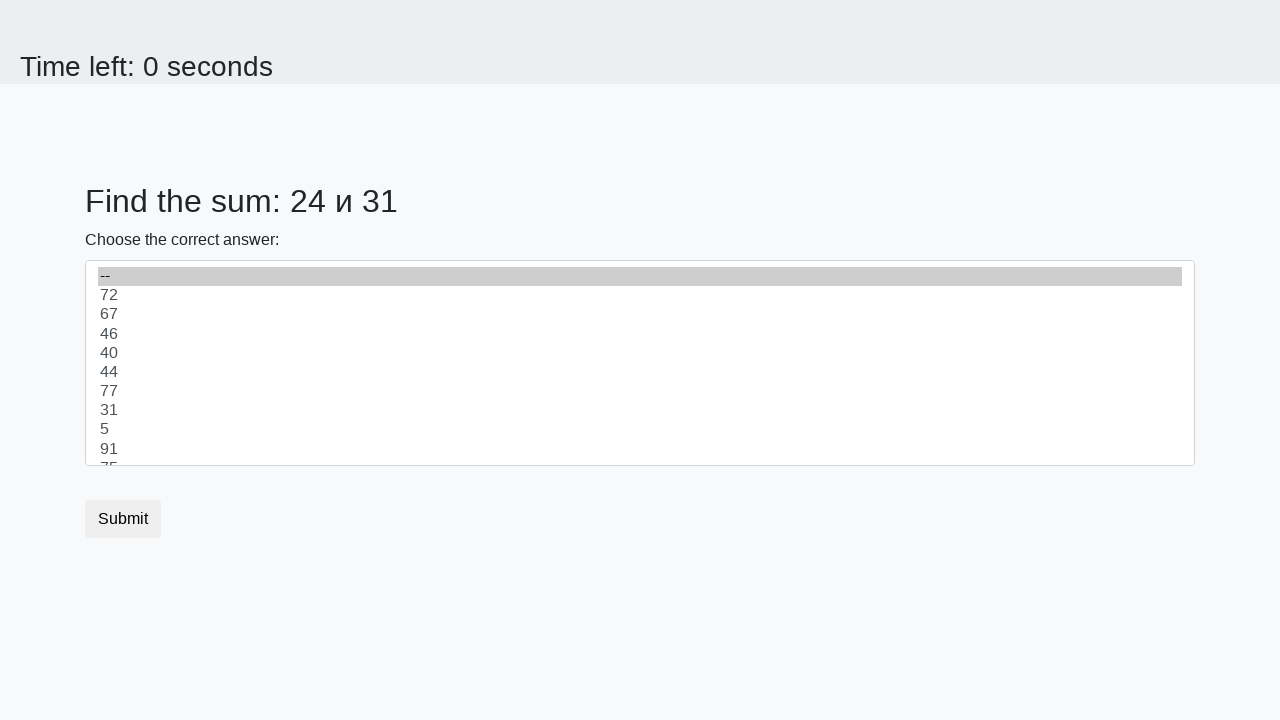

Calculated sum of 24 + 31 = 55
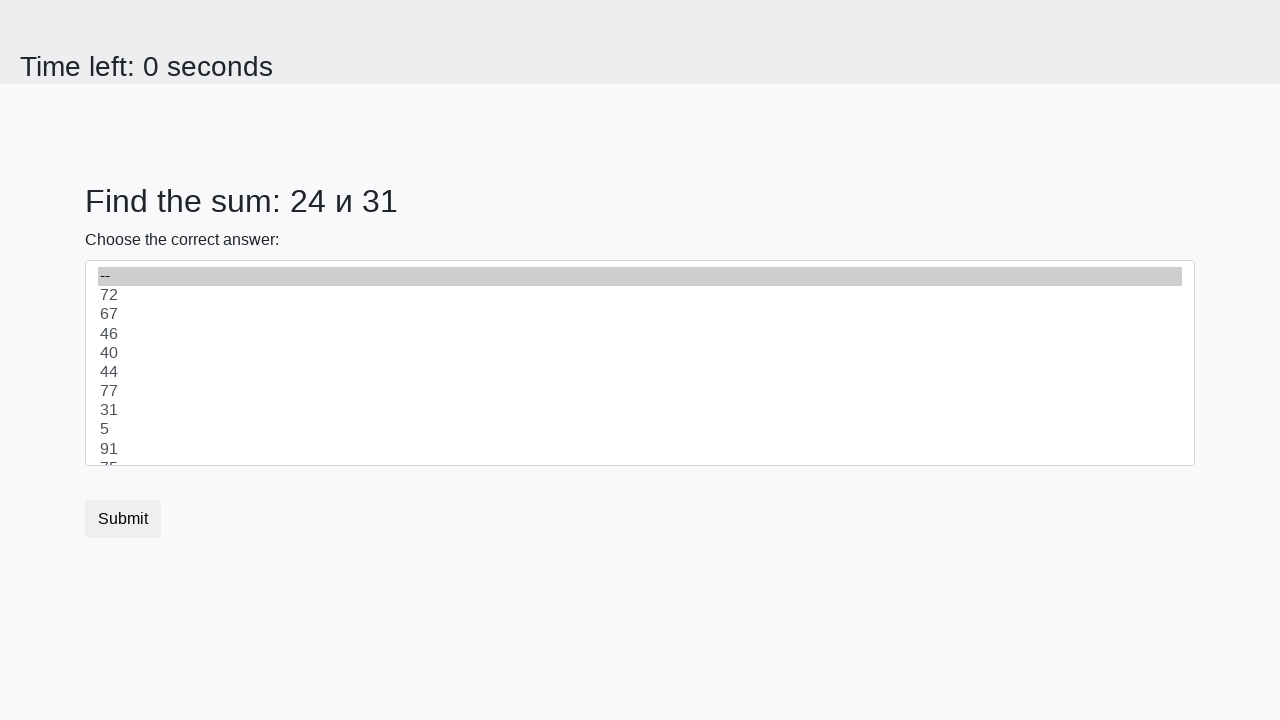

Selected 55 from the dropdown menu on select
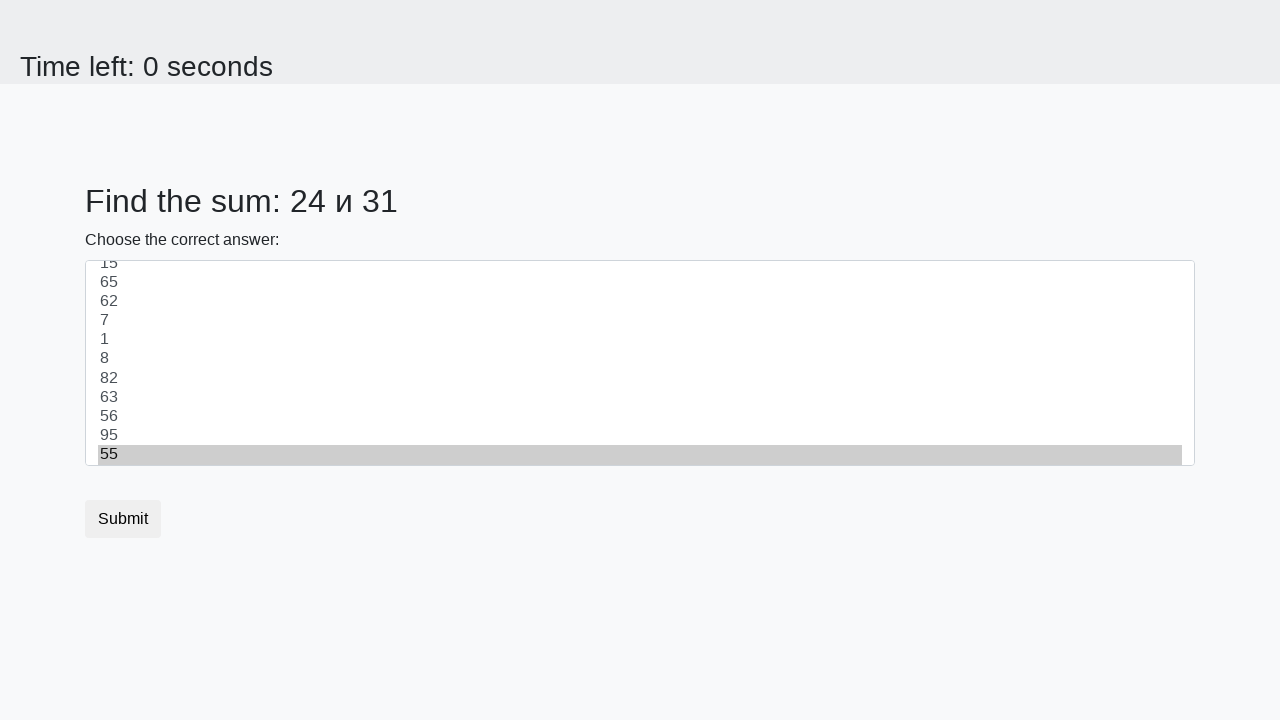

Clicked the submit button at (123, 519) on button.btn
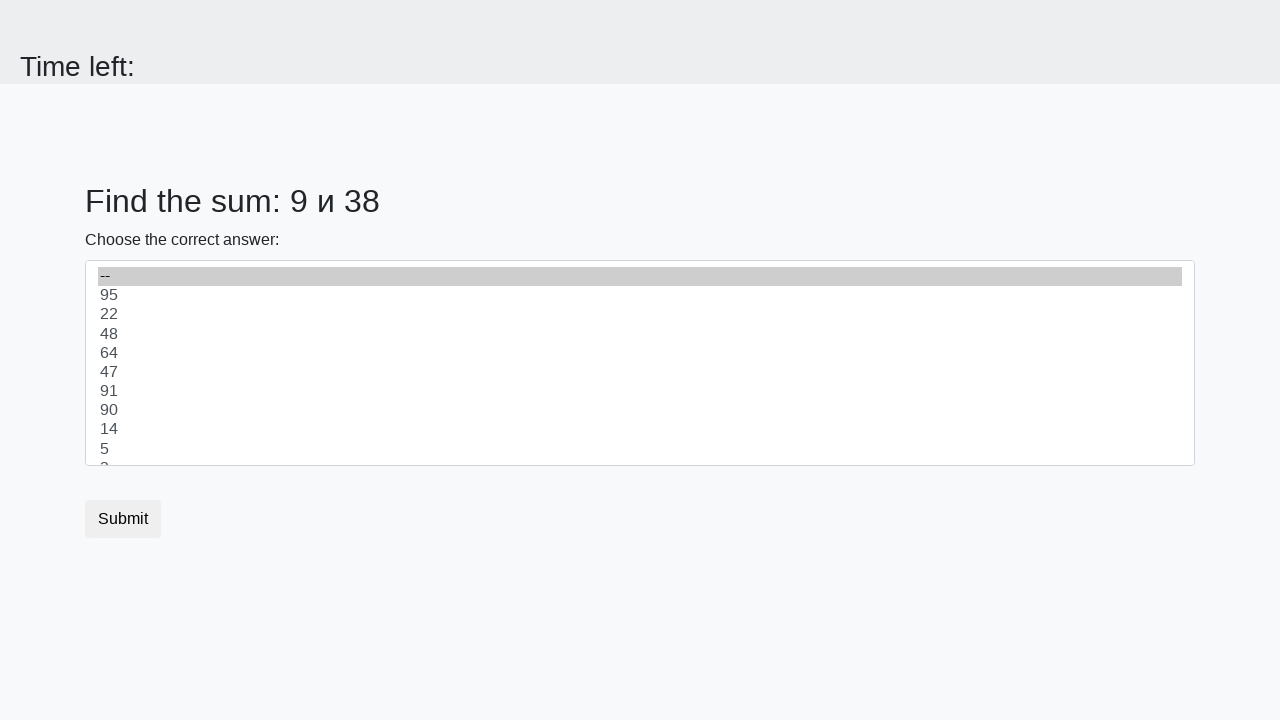

Waited for 1 second after form submission
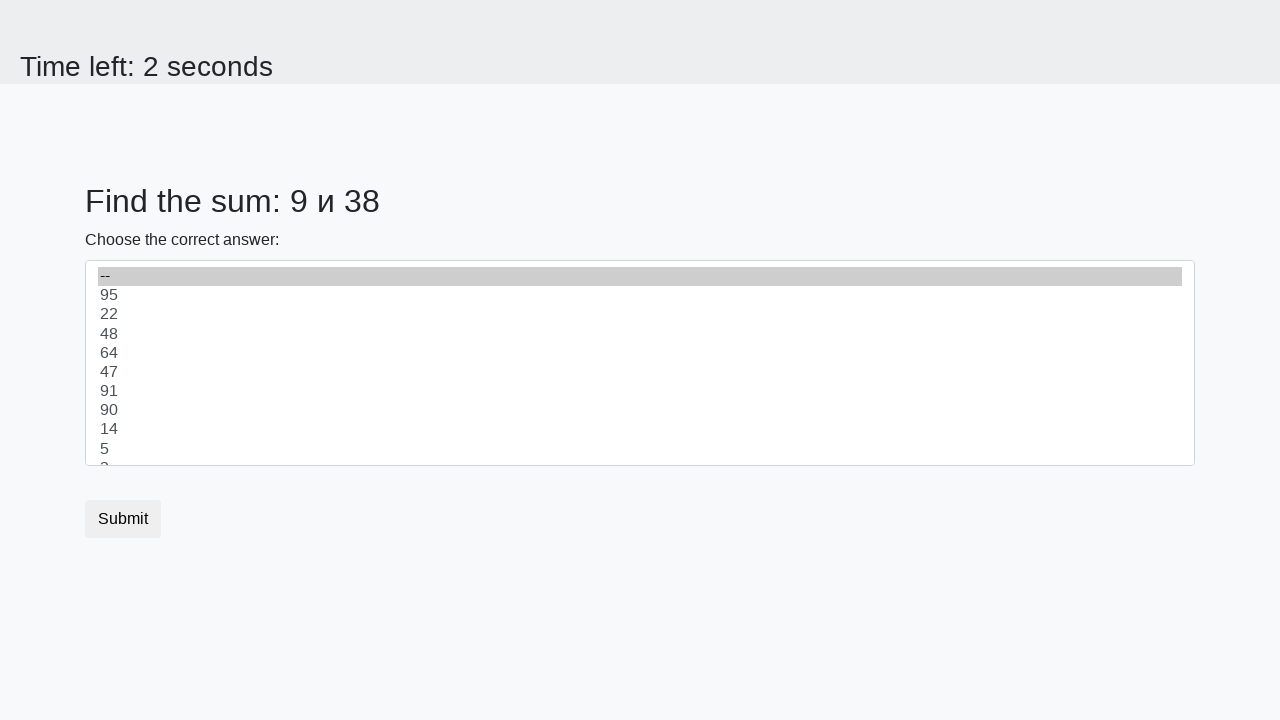

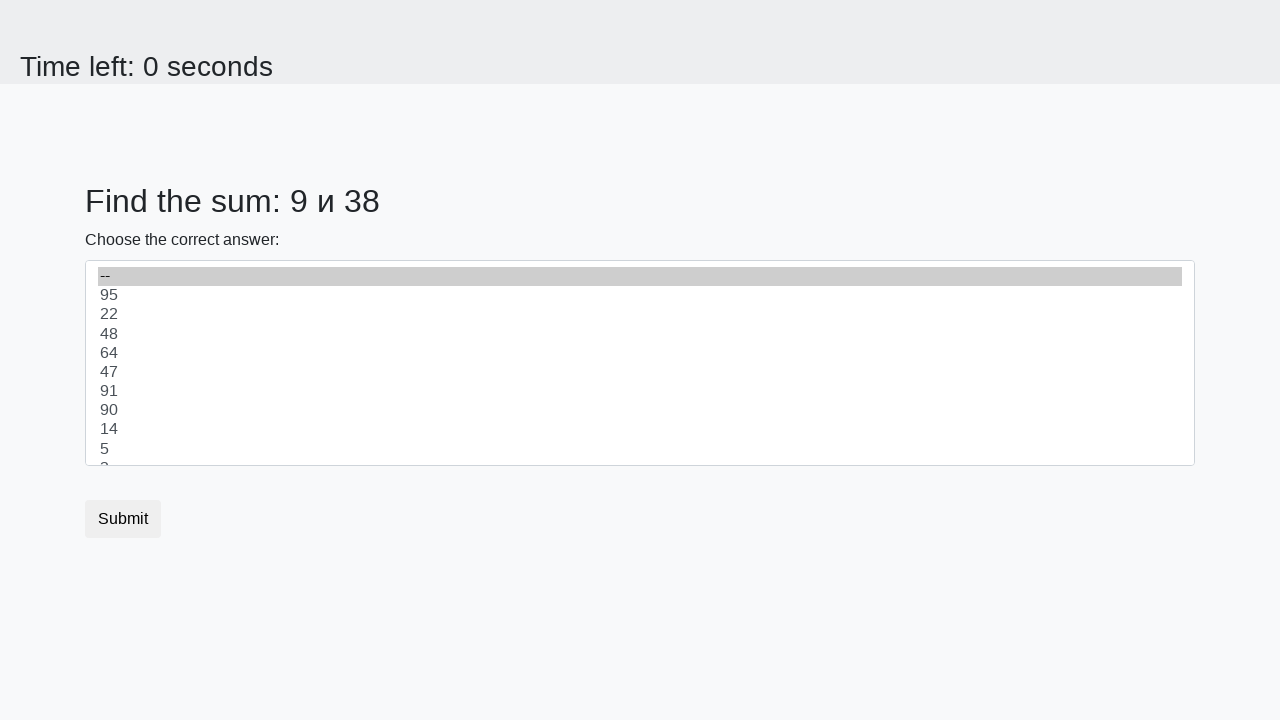